Tests the text box form validation by entering an invalid email address and verifying the email input field shows an error state with red border.

Starting URL: https://demoqa.com/text-box

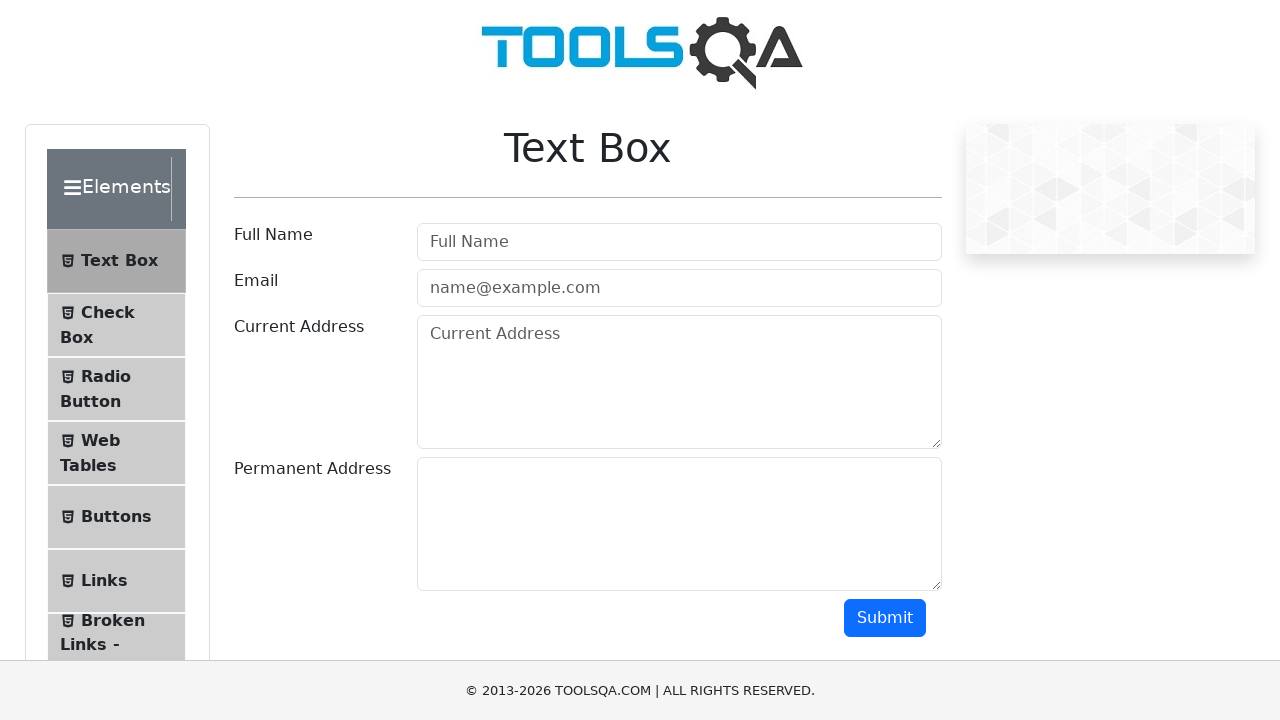

Navigated to the text box form page
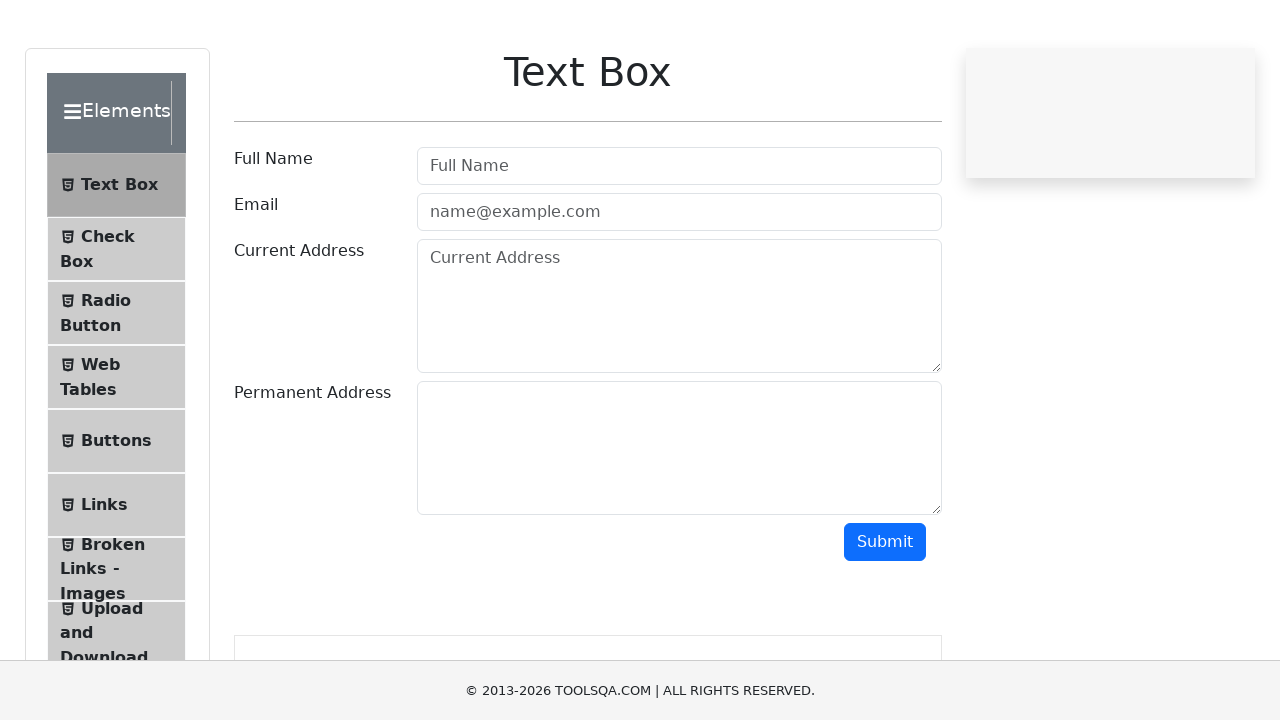

Filled email field with invalid email 'invalid' on #userEmail
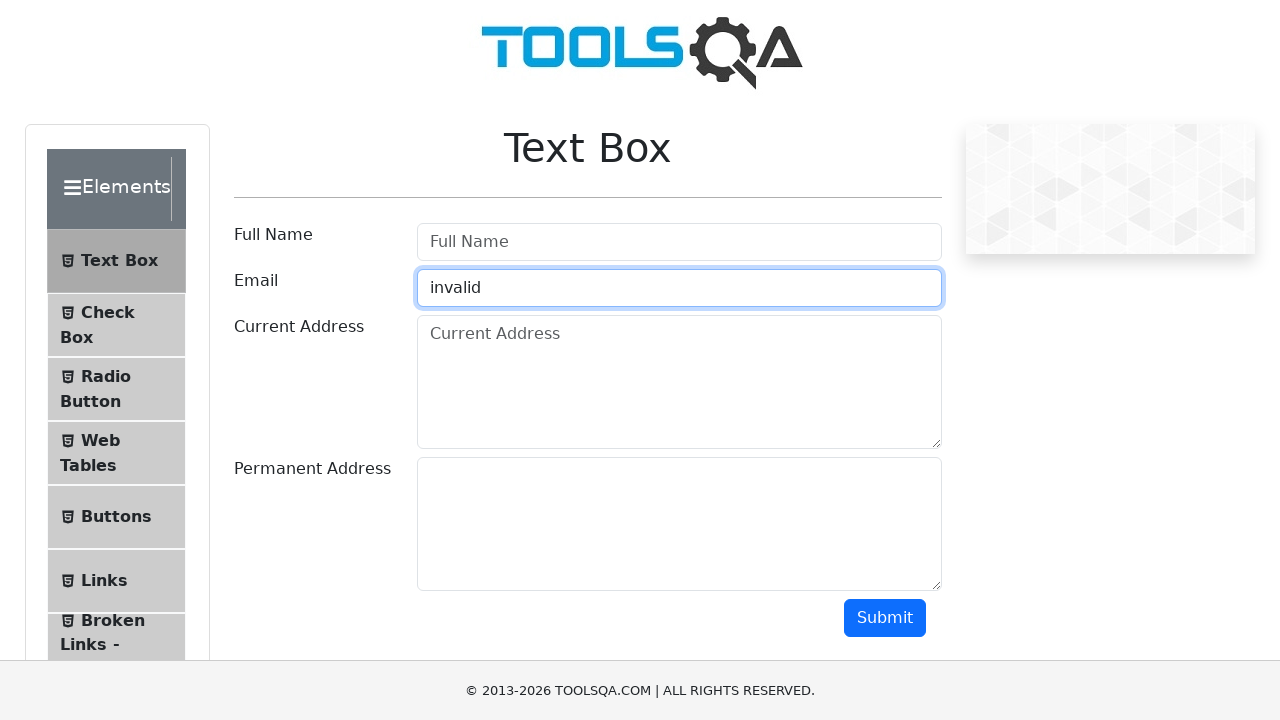

Clicked the submit button at (885, 618) on #submit
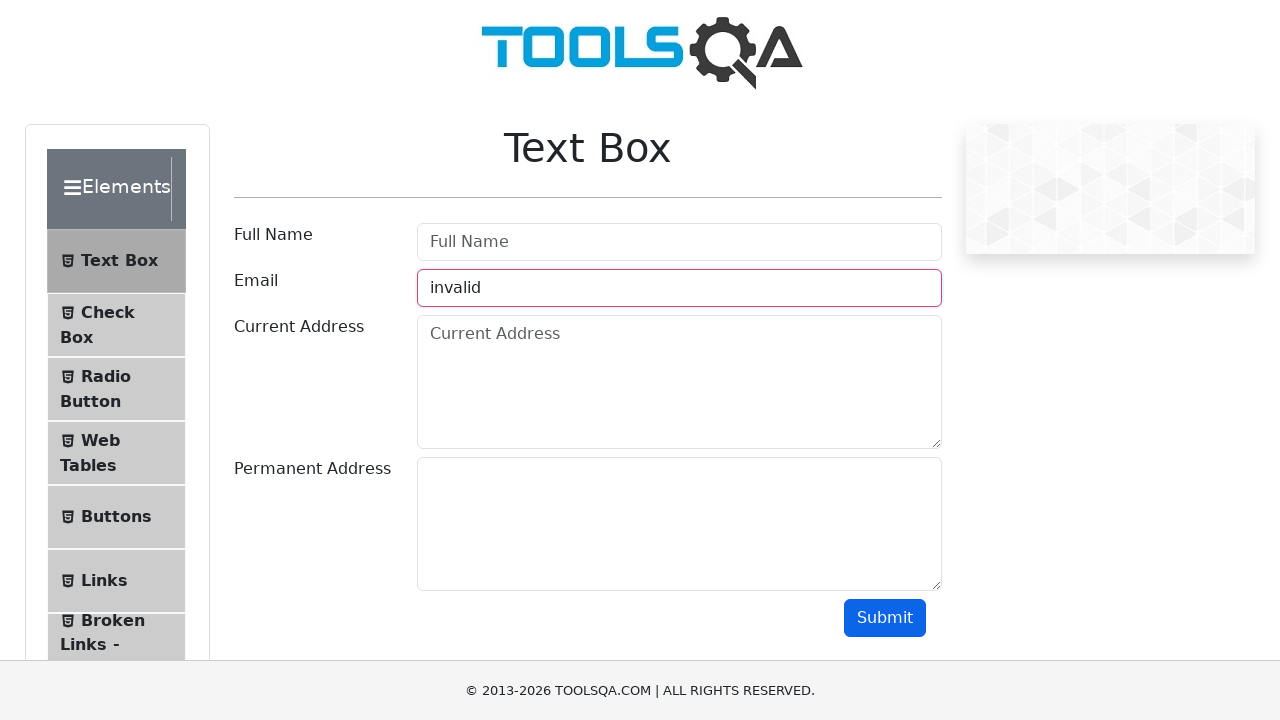

Waited for validation to apply
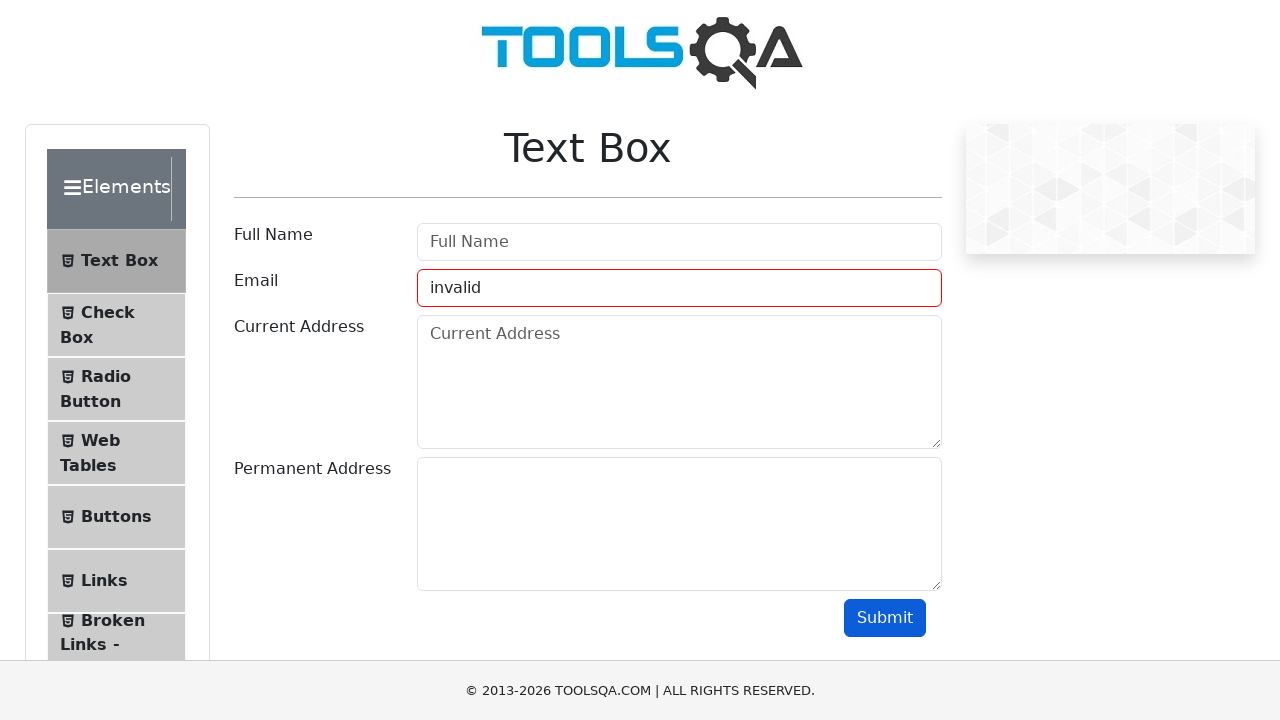

Retrieved email input element class attribute
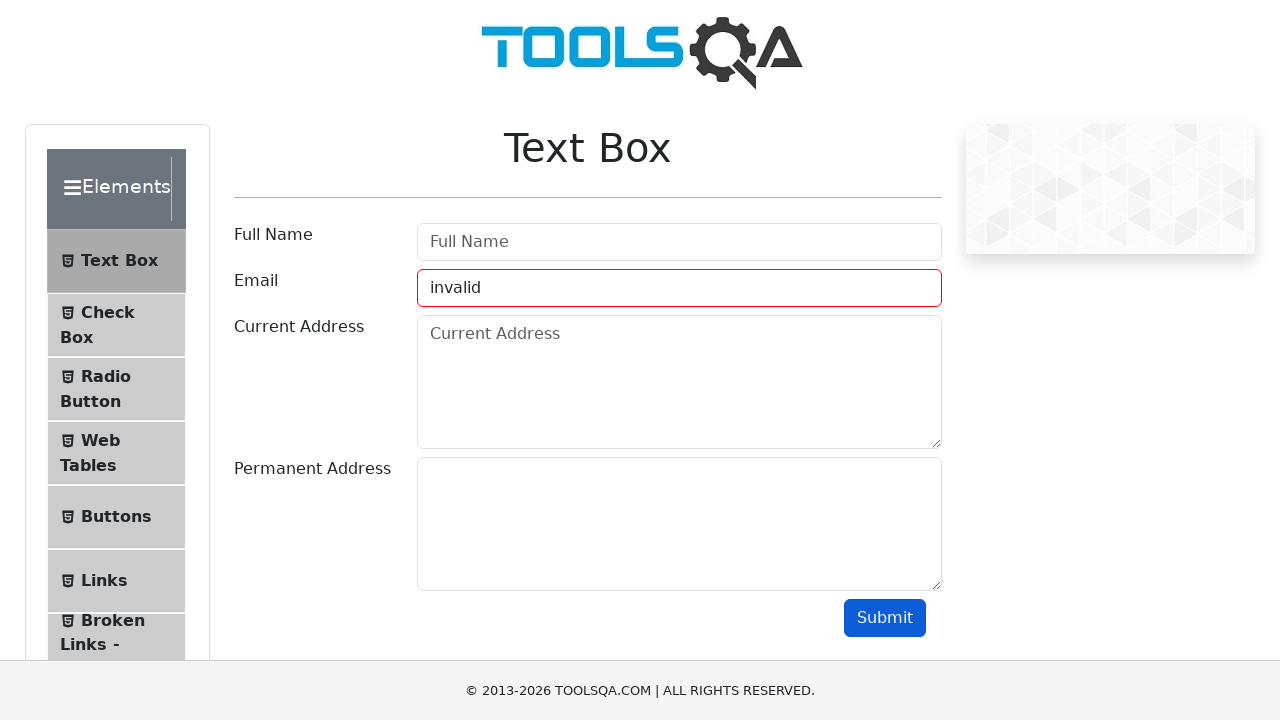

Verified email field has 'field-error' class
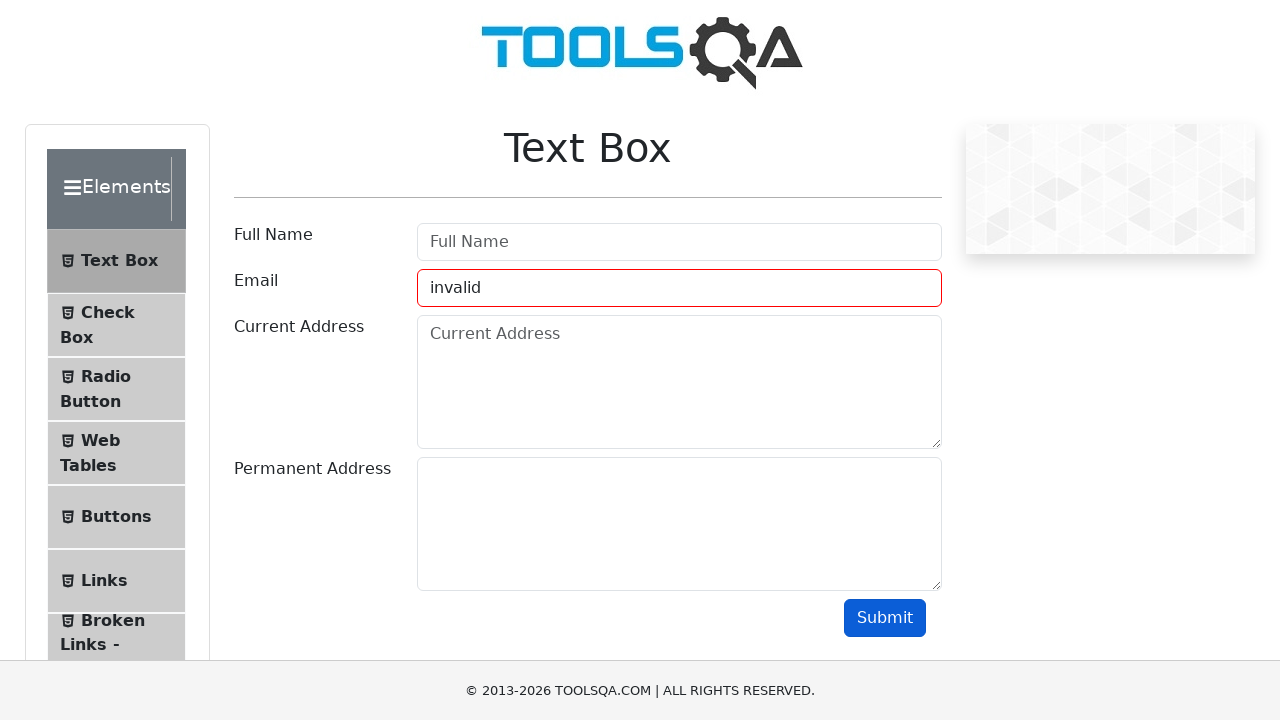

Retrieved computed border color of email field
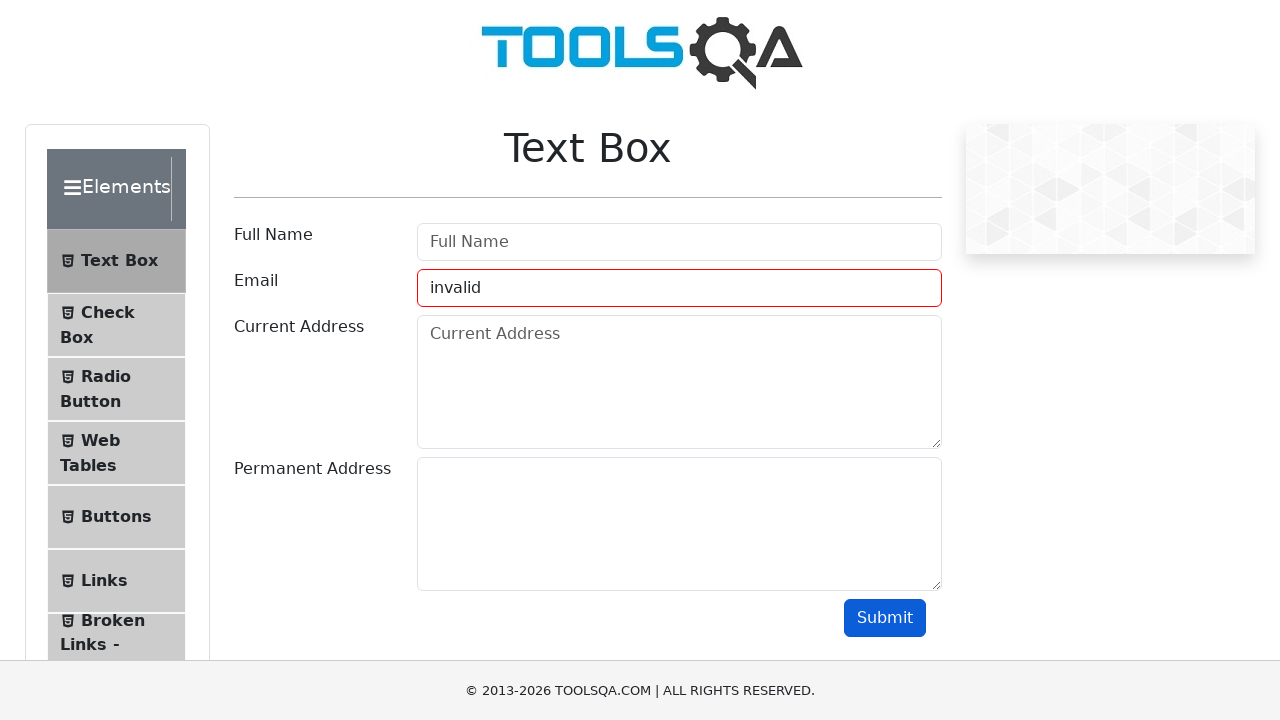

Verified email field border is red (rgb(255, 0, 0))
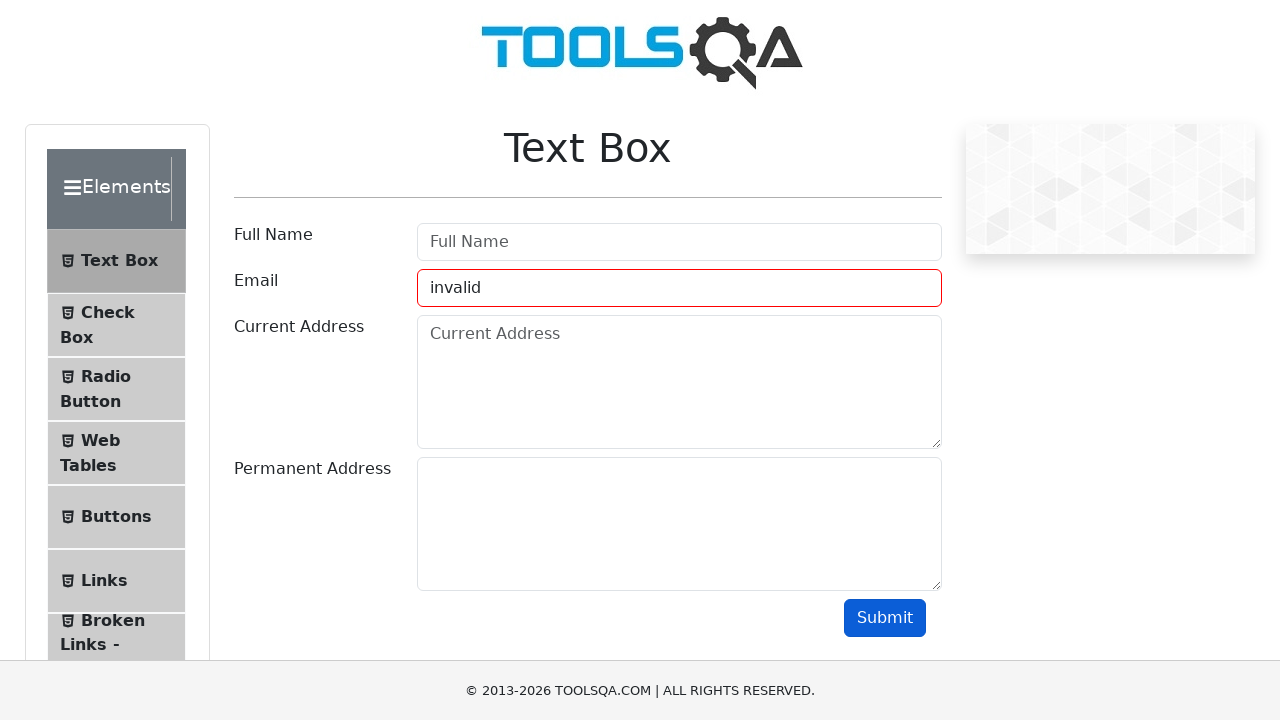

Verified no email output is displayed due to validation error
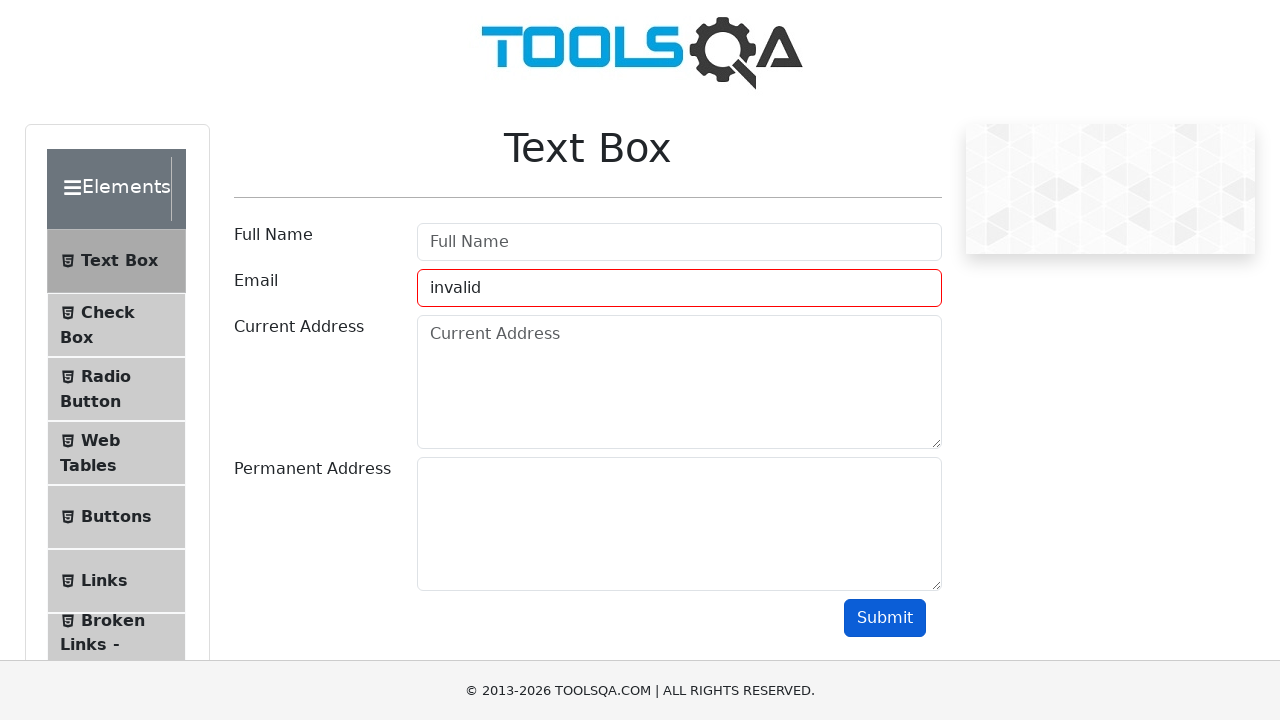

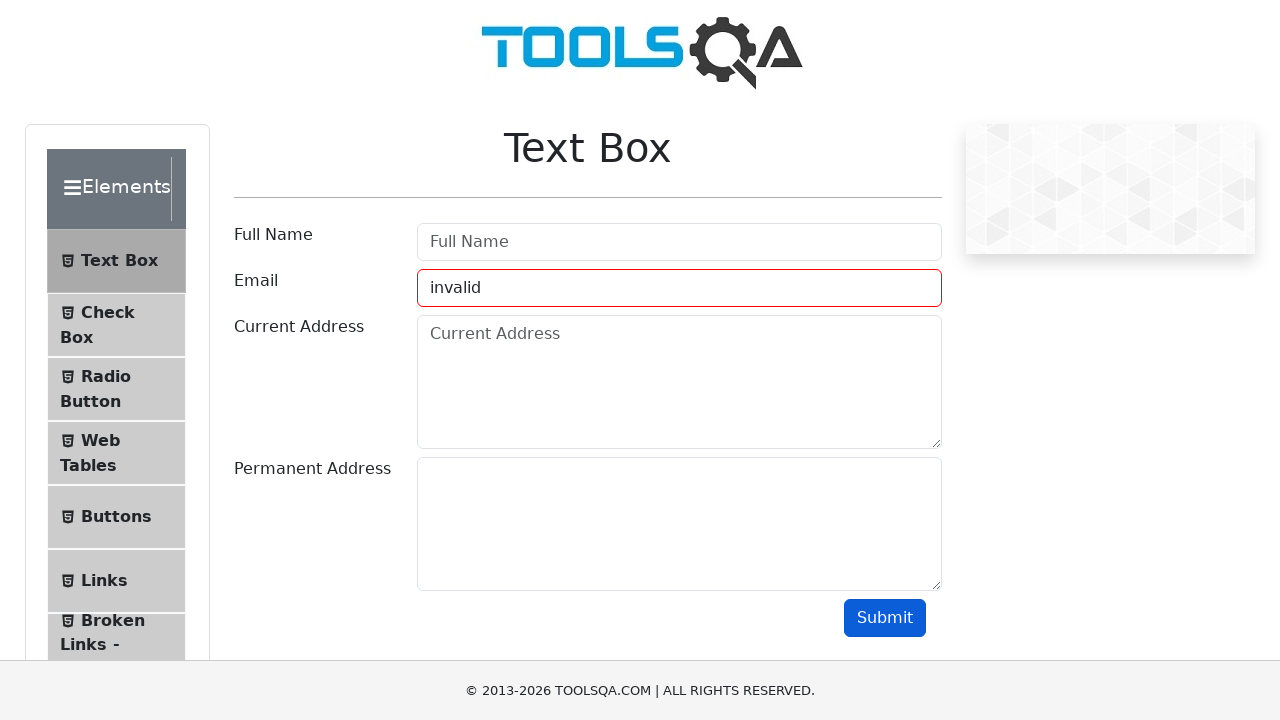